Tests iframe switching functionality by navigating to a W3Schools JavaScript demo page, switching to the result iframe, and clicking the "Try it" button that displays date and time.

Starting URL: https://www.w3schools.com/js/tryit.asp?filename=tryjs_myfirst

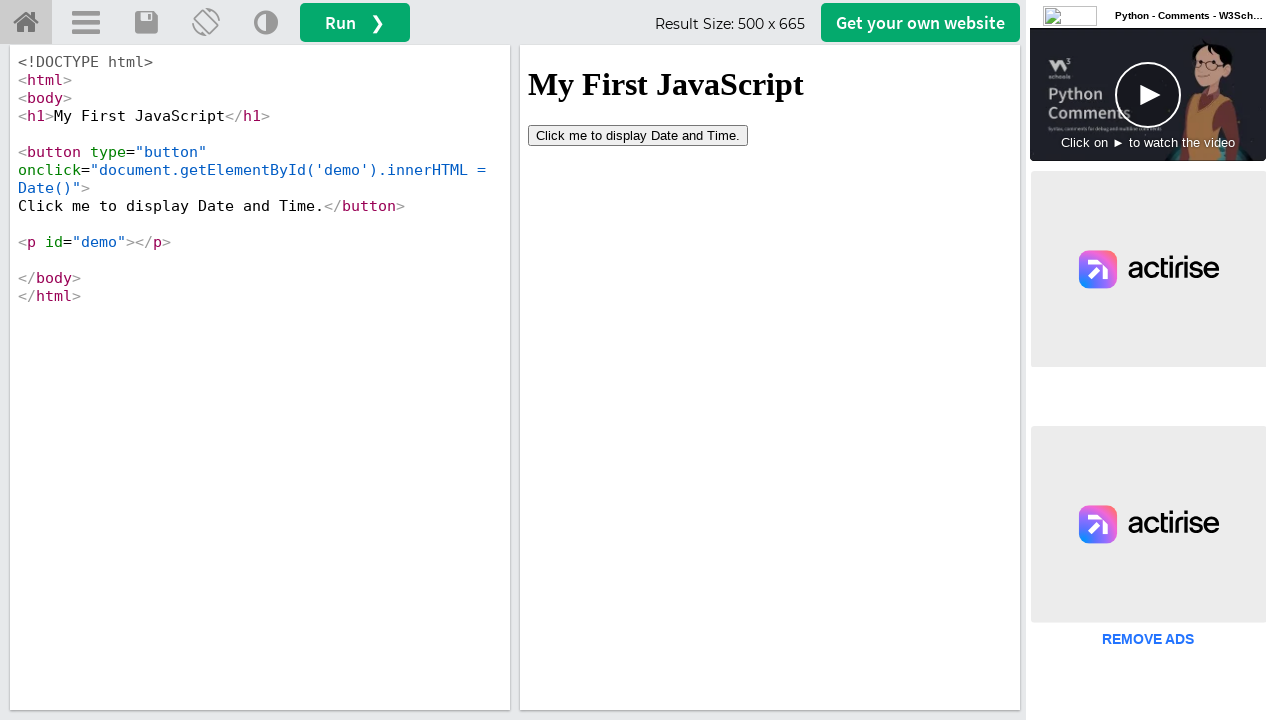

Located the iframeResult frame containing the demo result
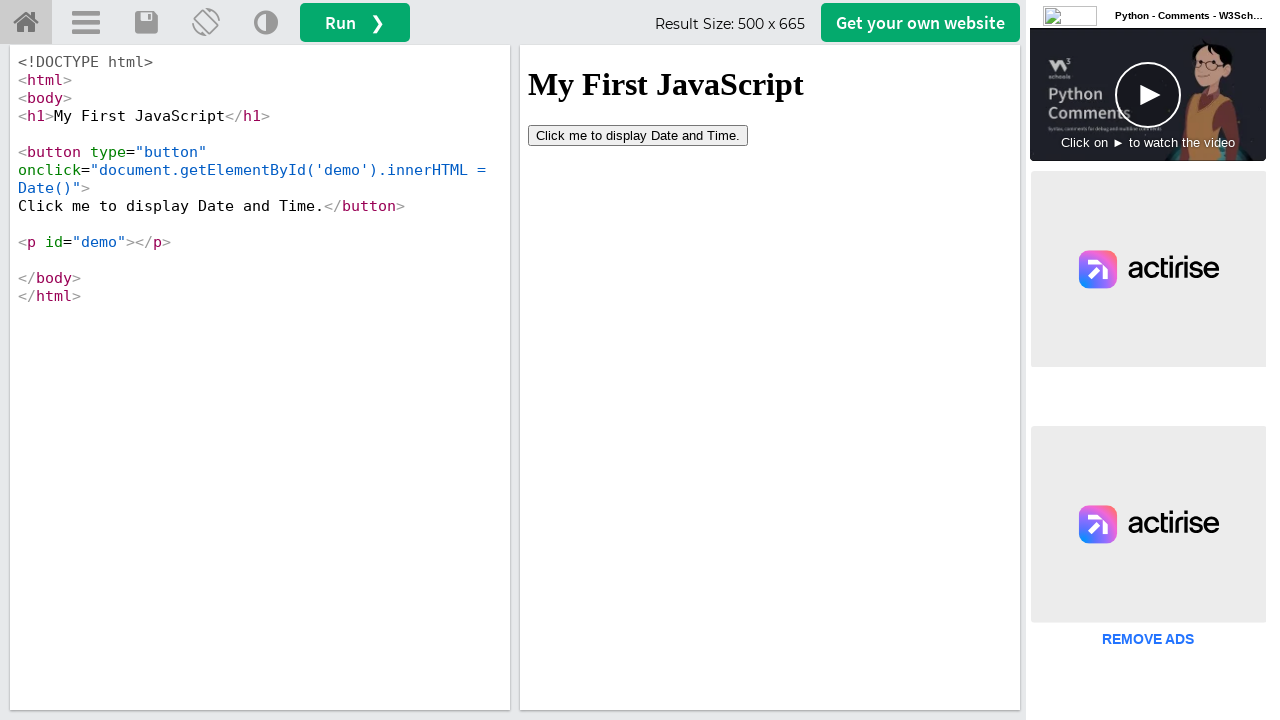

Clicked the 'Try it' button inside the iframe to display date and time at (638, 135) on #iframeResult >> internal:control=enter-frame >> button[type='button']
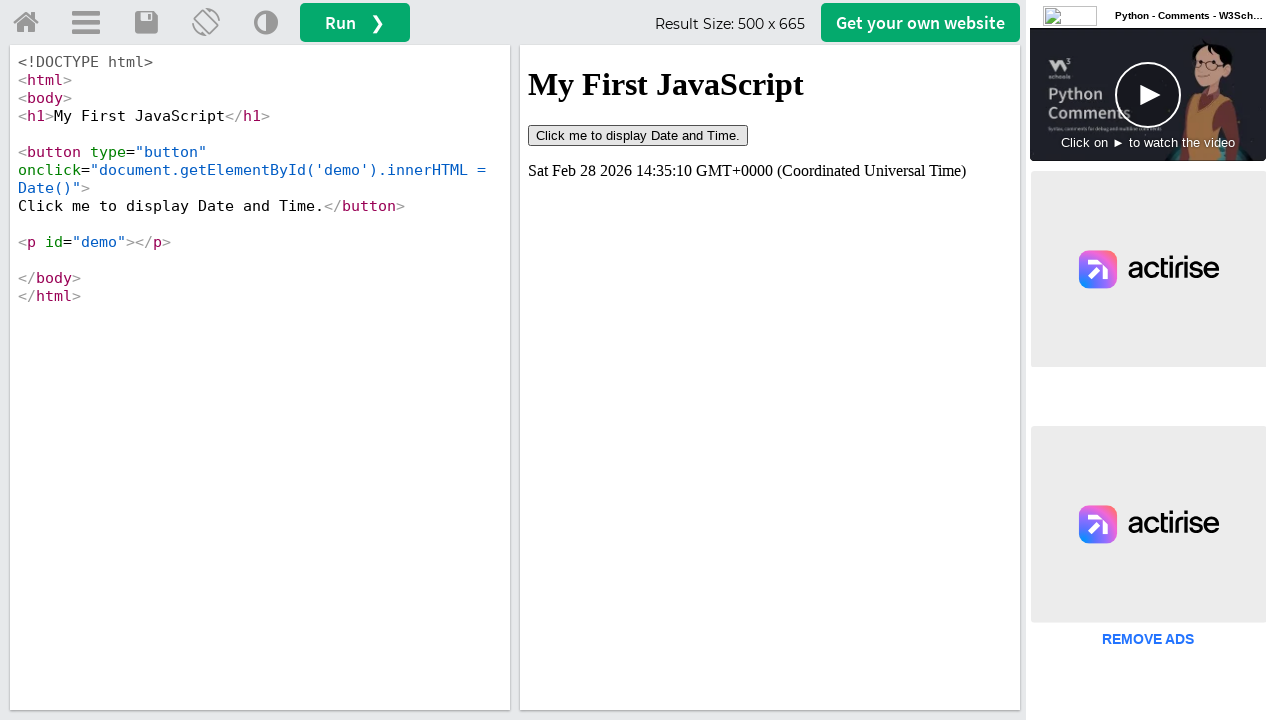

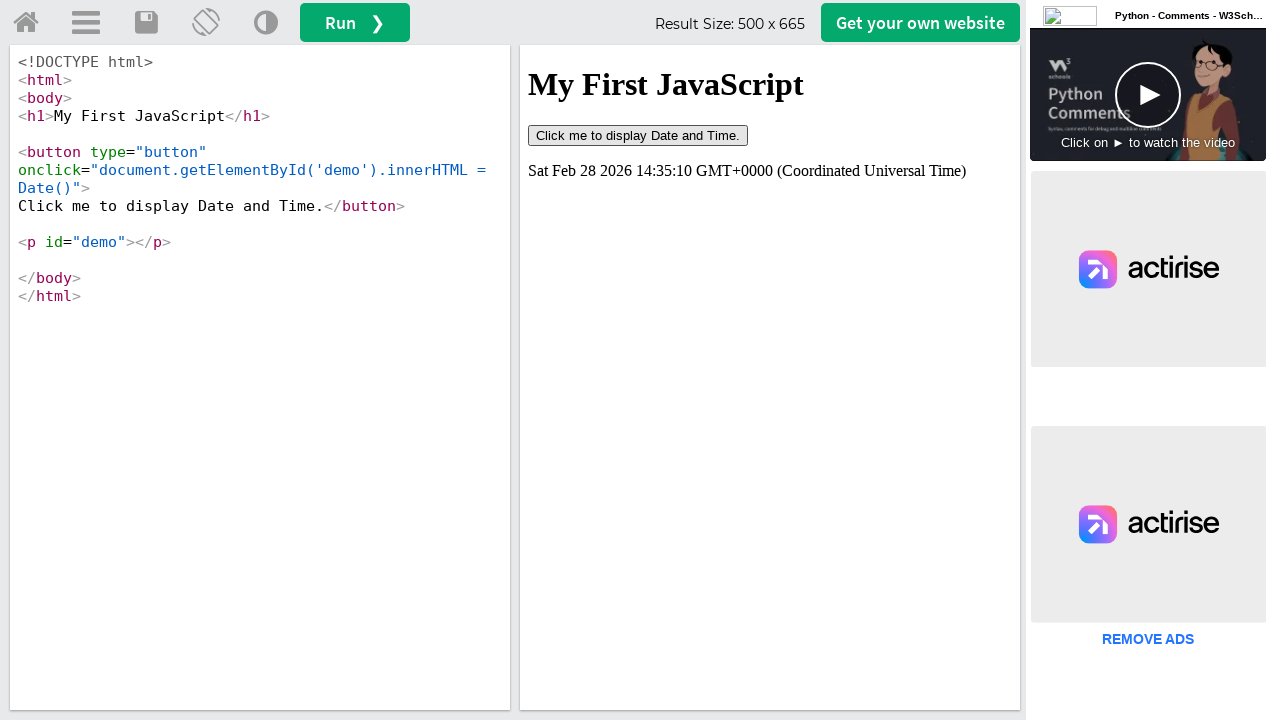